Tests infinite scroll functionality by pressing Page Down key 10 times and verifying new paragraphs load each time

Starting URL: https://the-internet.herokuapp.com/infinite_scroll

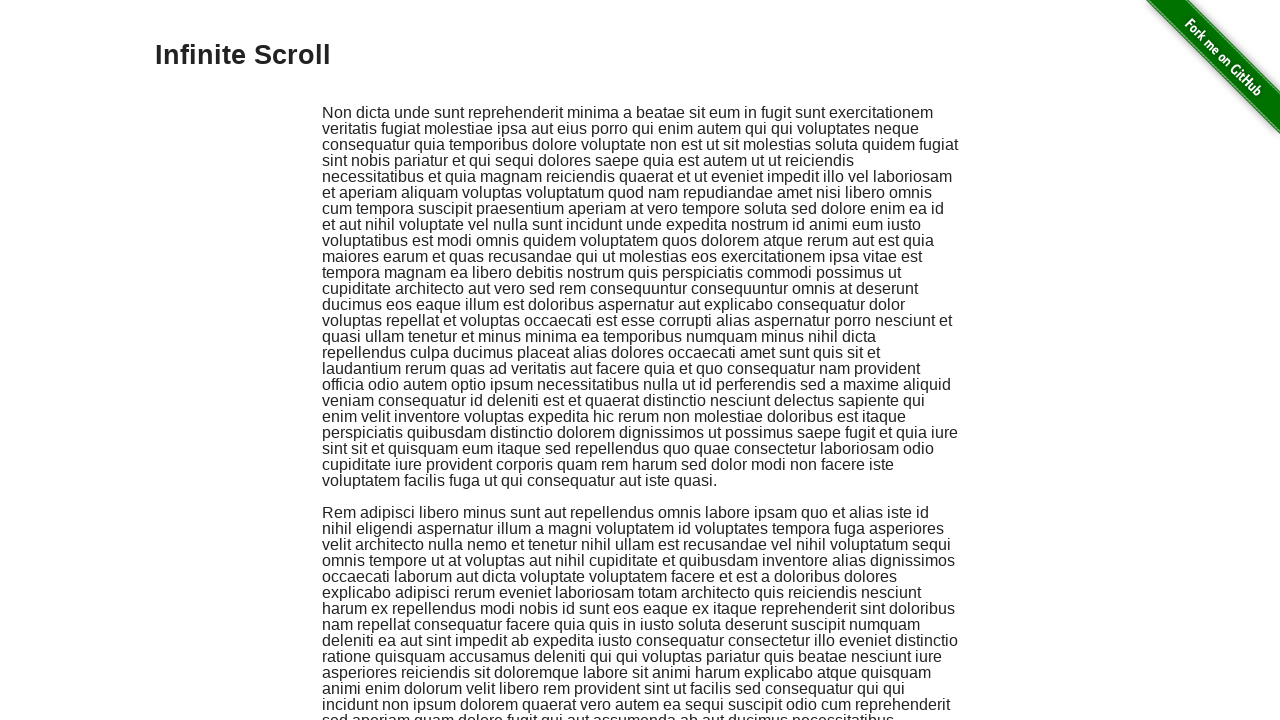

Waited for initial paragraphs to load
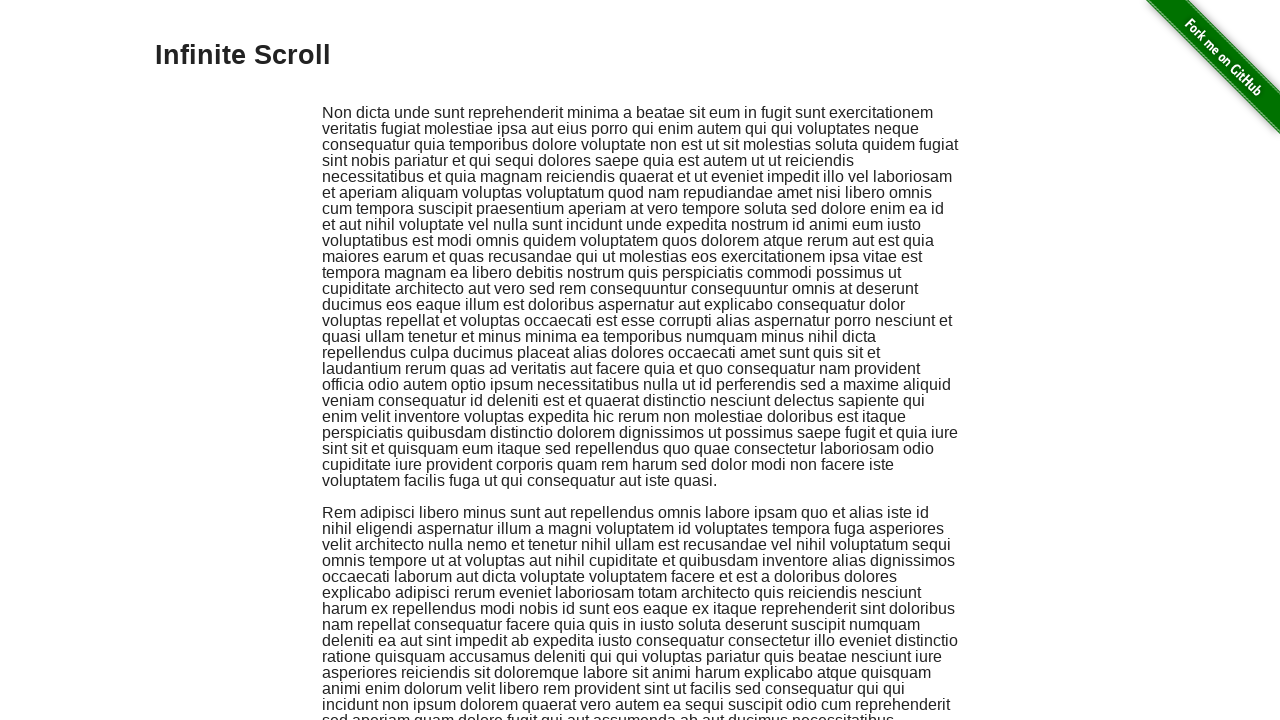

Captured current paragraph count: 2
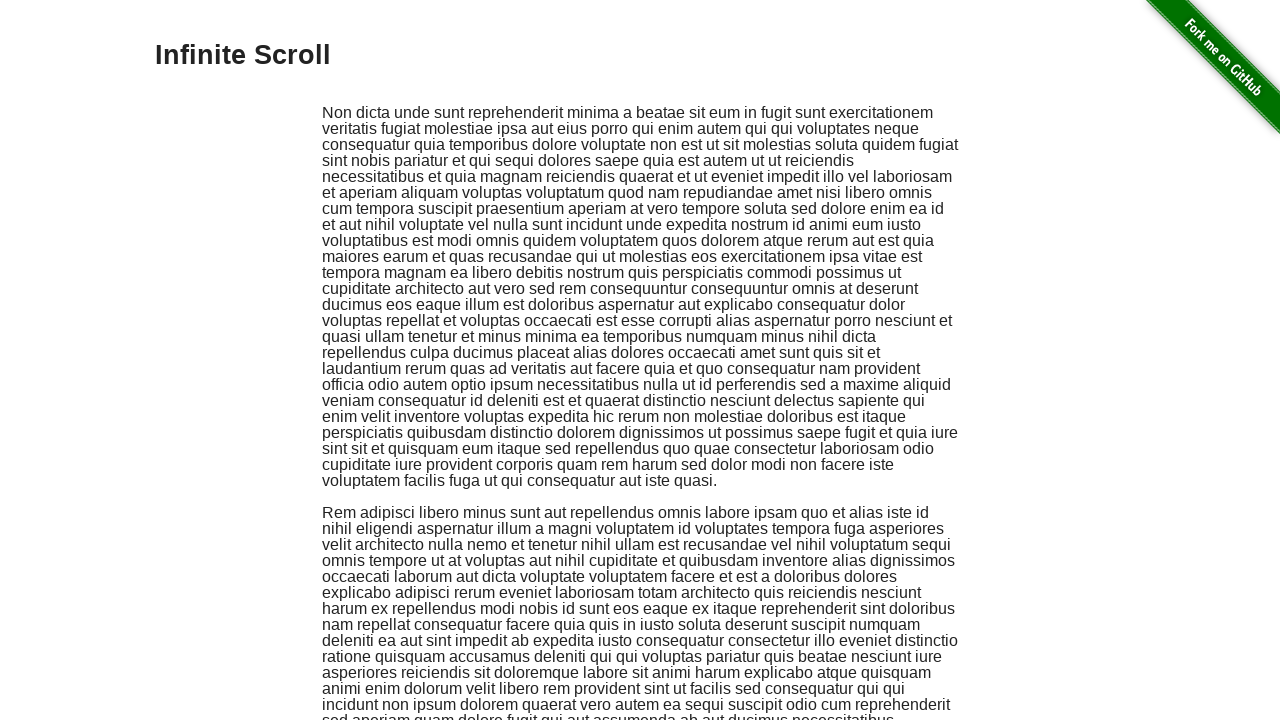

Pressed Page Down key to scroll
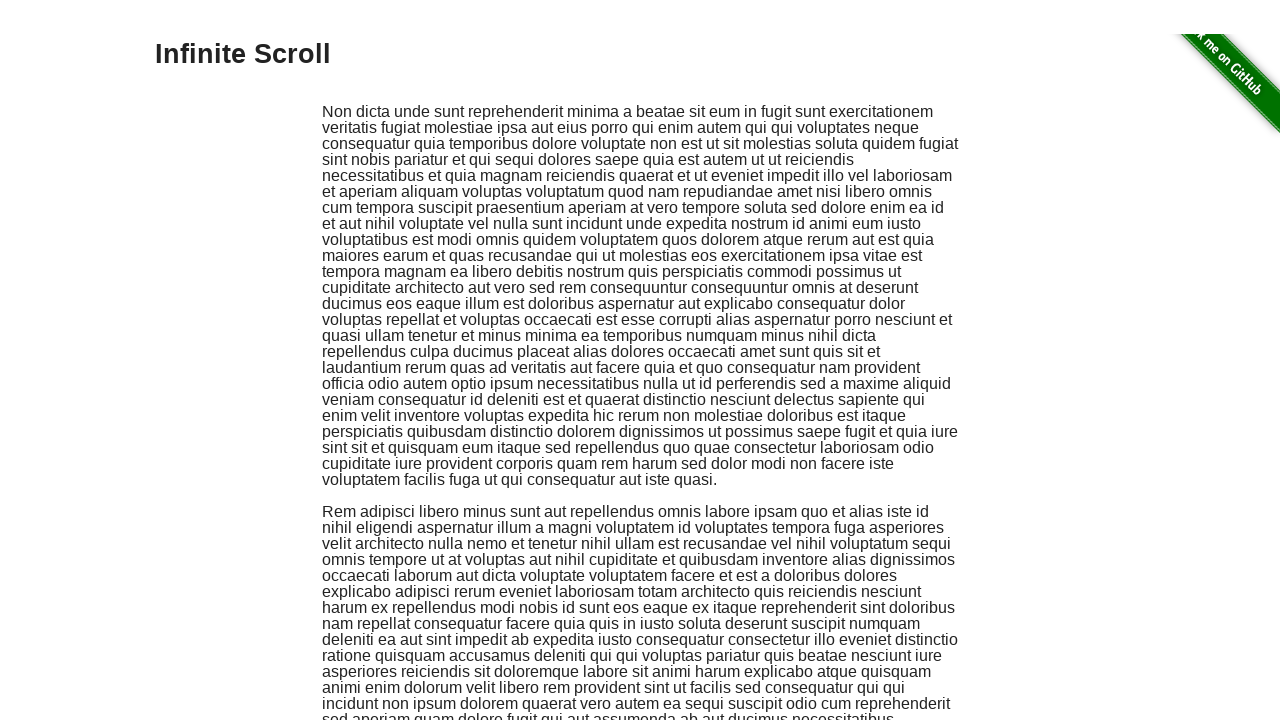

Verified new paragraphs loaded (previous count: 2)
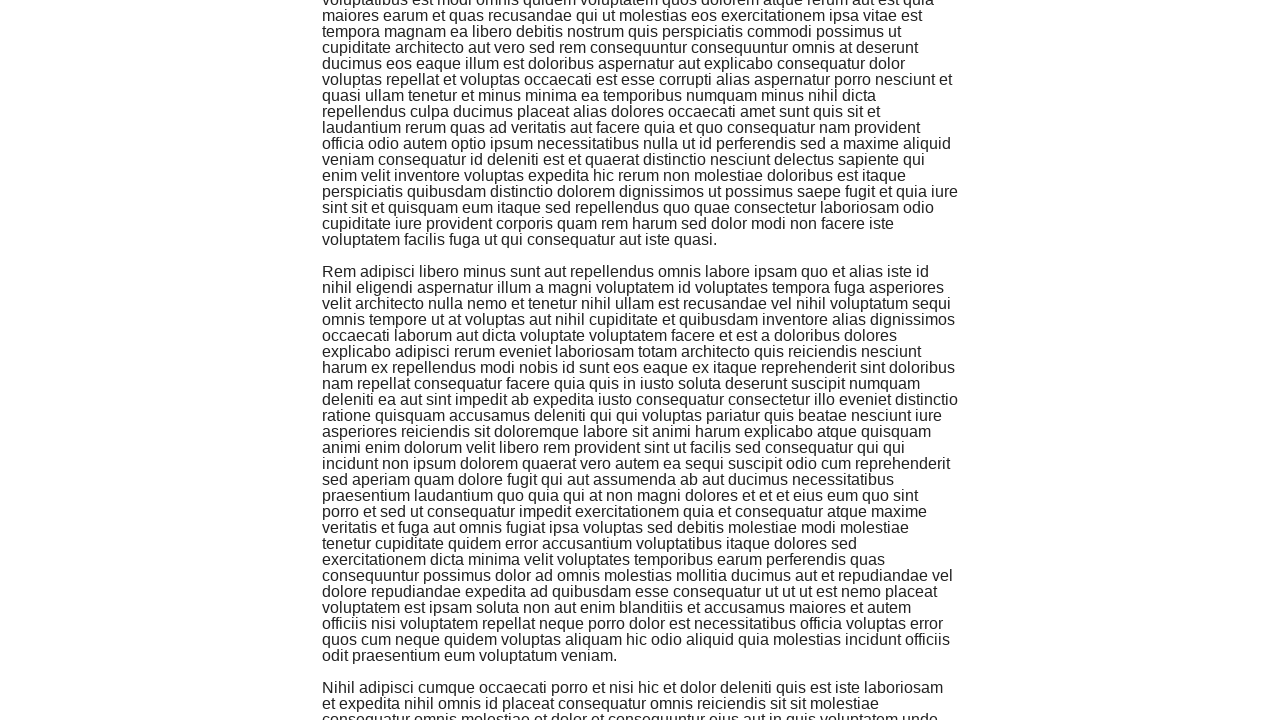

Captured current paragraph count: 3
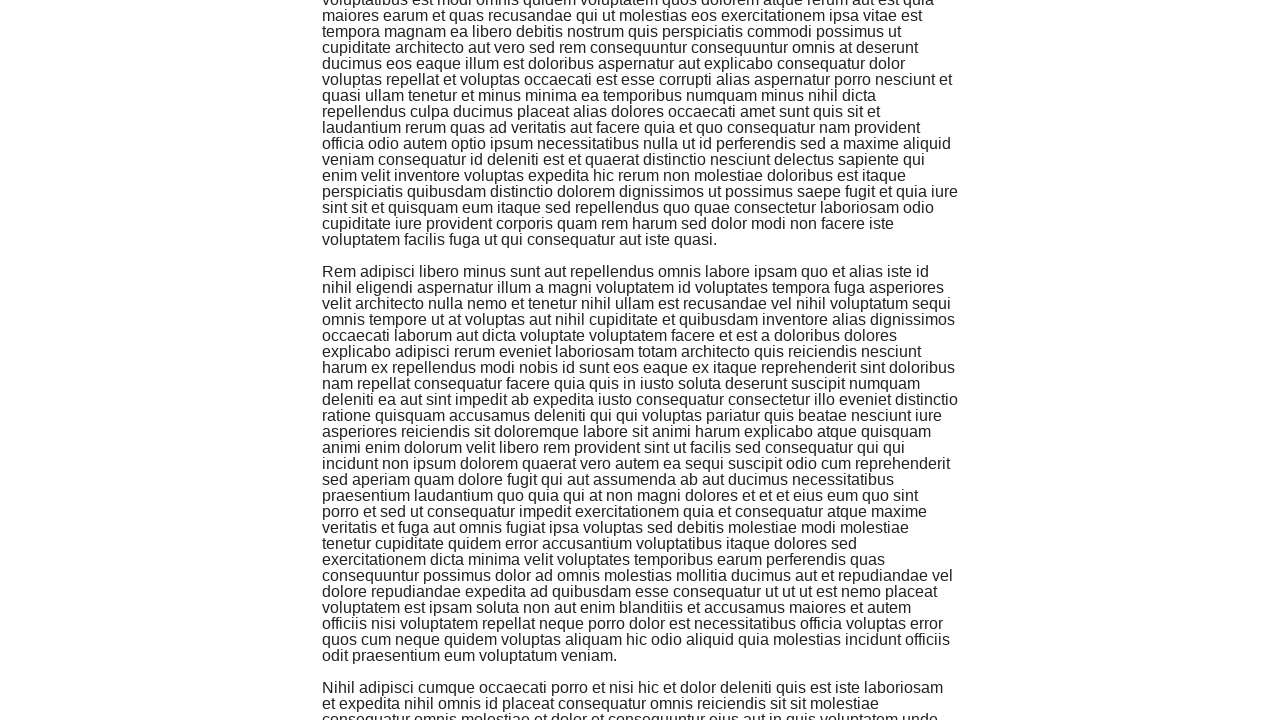

Pressed Page Down key to scroll
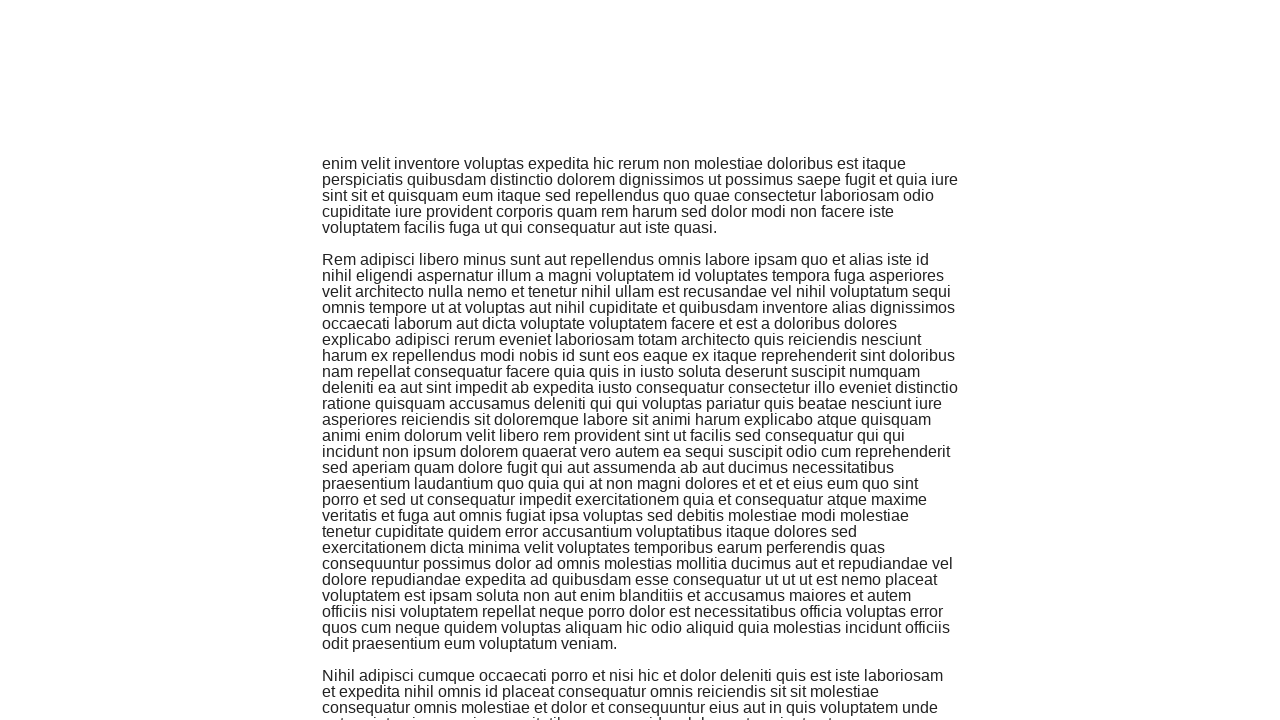

Verified new paragraphs loaded (previous count: 3)
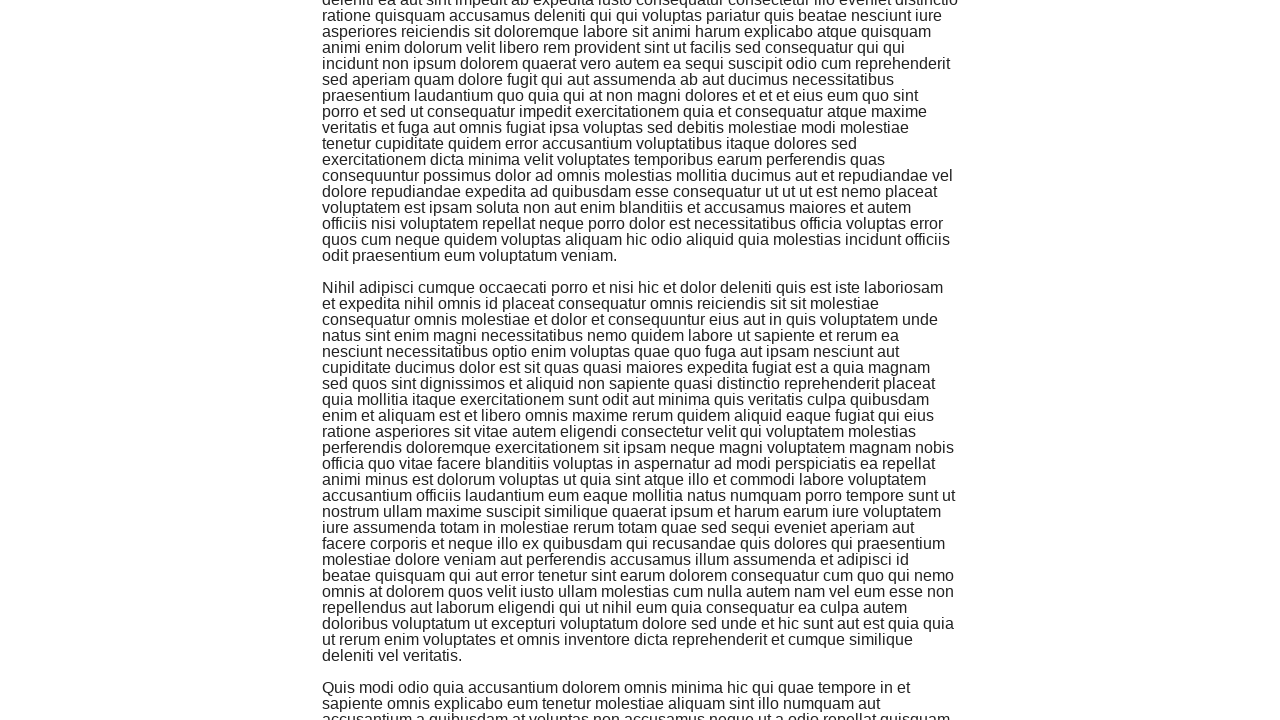

Captured current paragraph count: 4
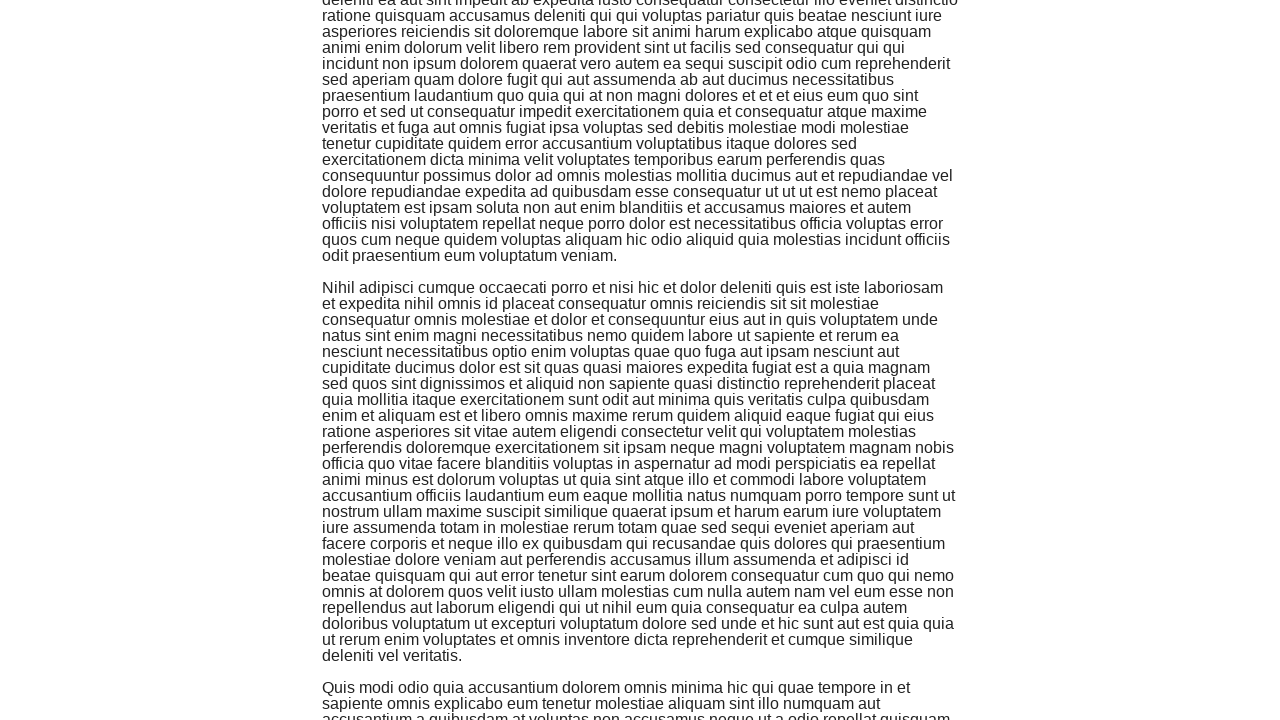

Pressed Page Down key to scroll
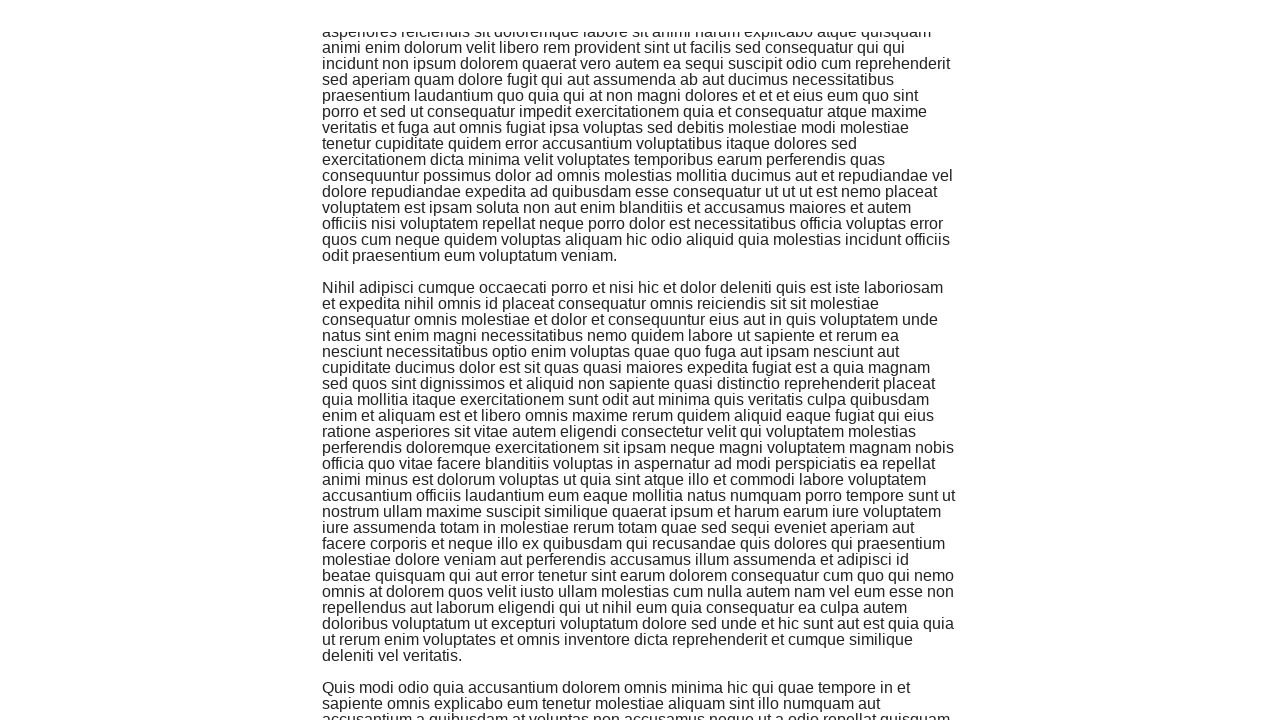

Verified new paragraphs loaded (previous count: 4)
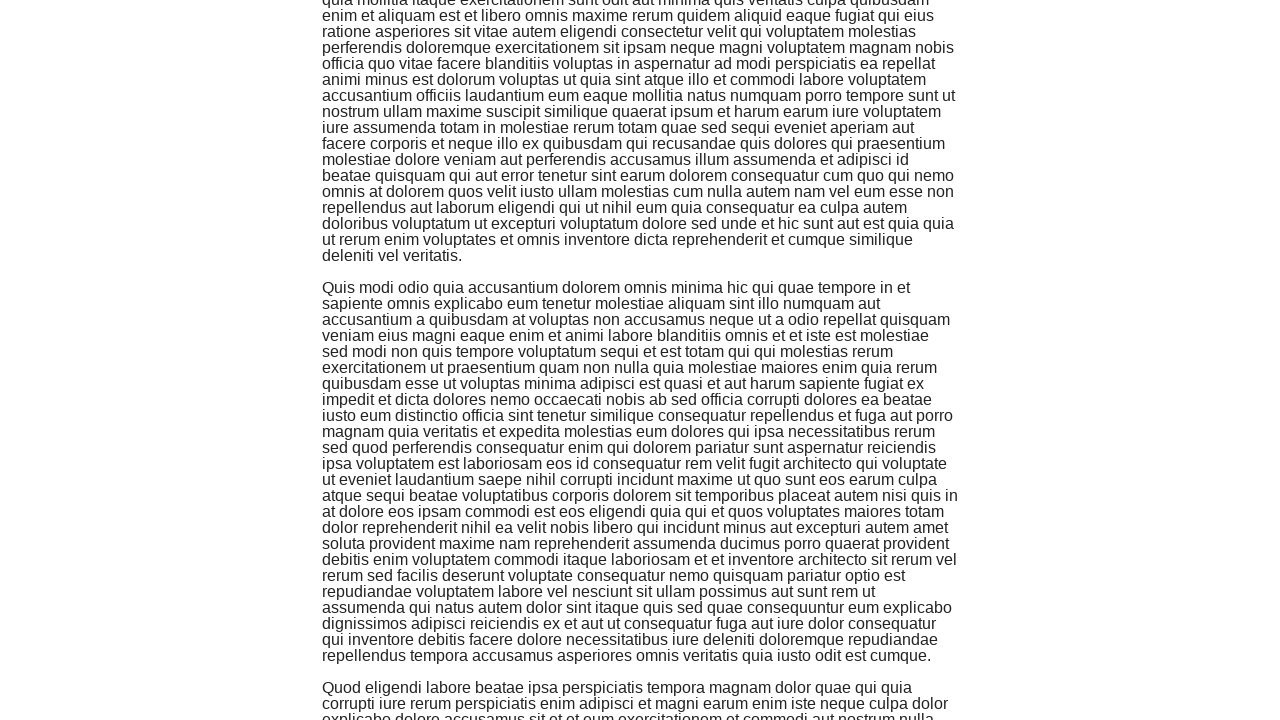

Captured current paragraph count: 5
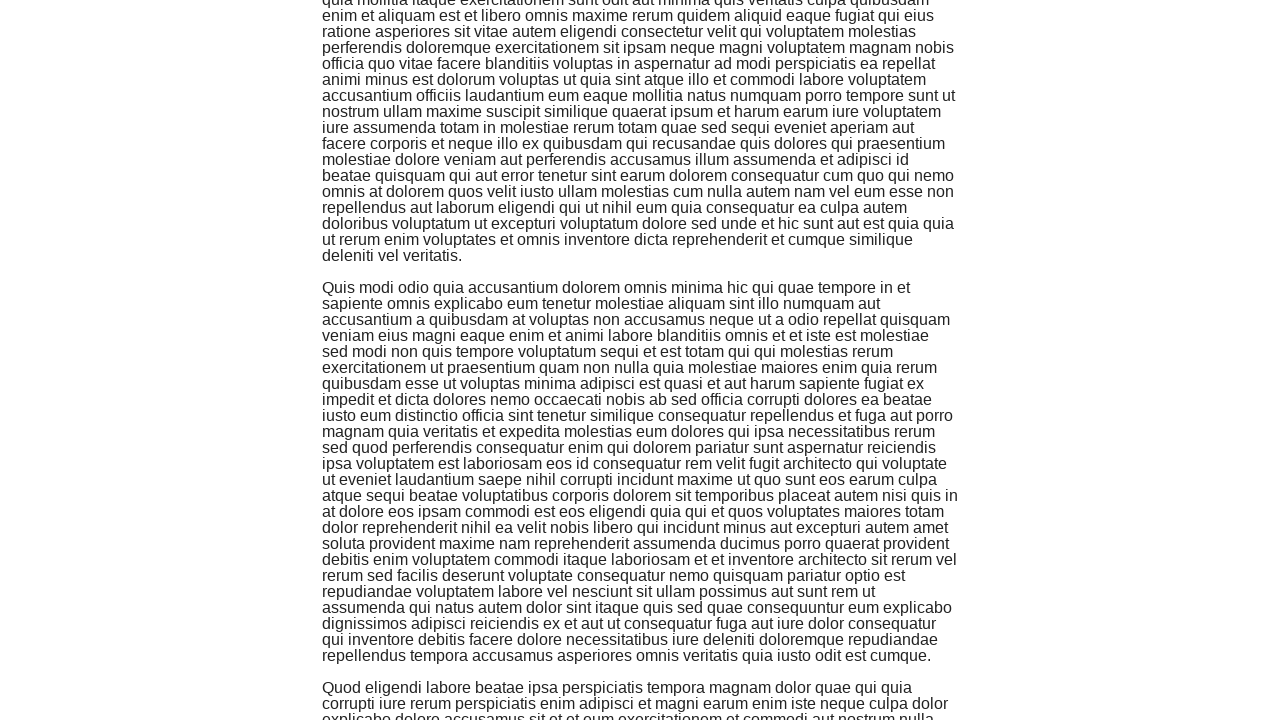

Pressed Page Down key to scroll
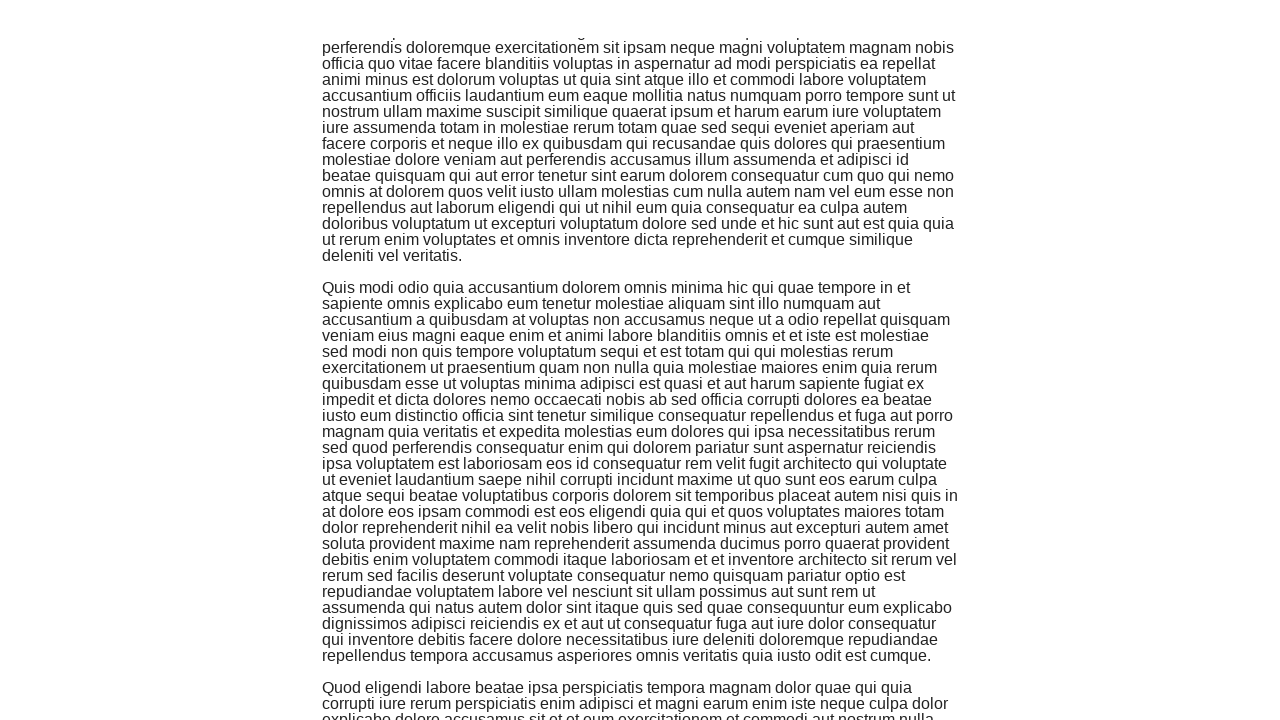

Verified new paragraphs loaded (previous count: 5)
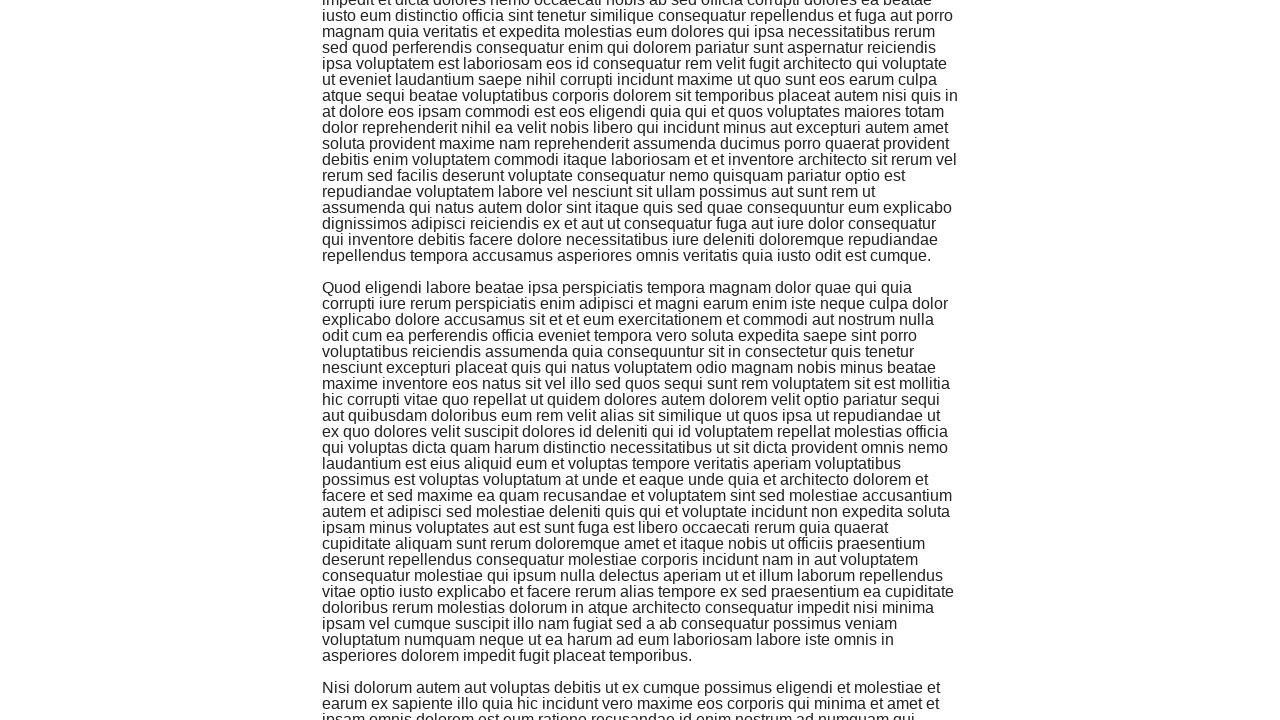

Captured current paragraph count: 6
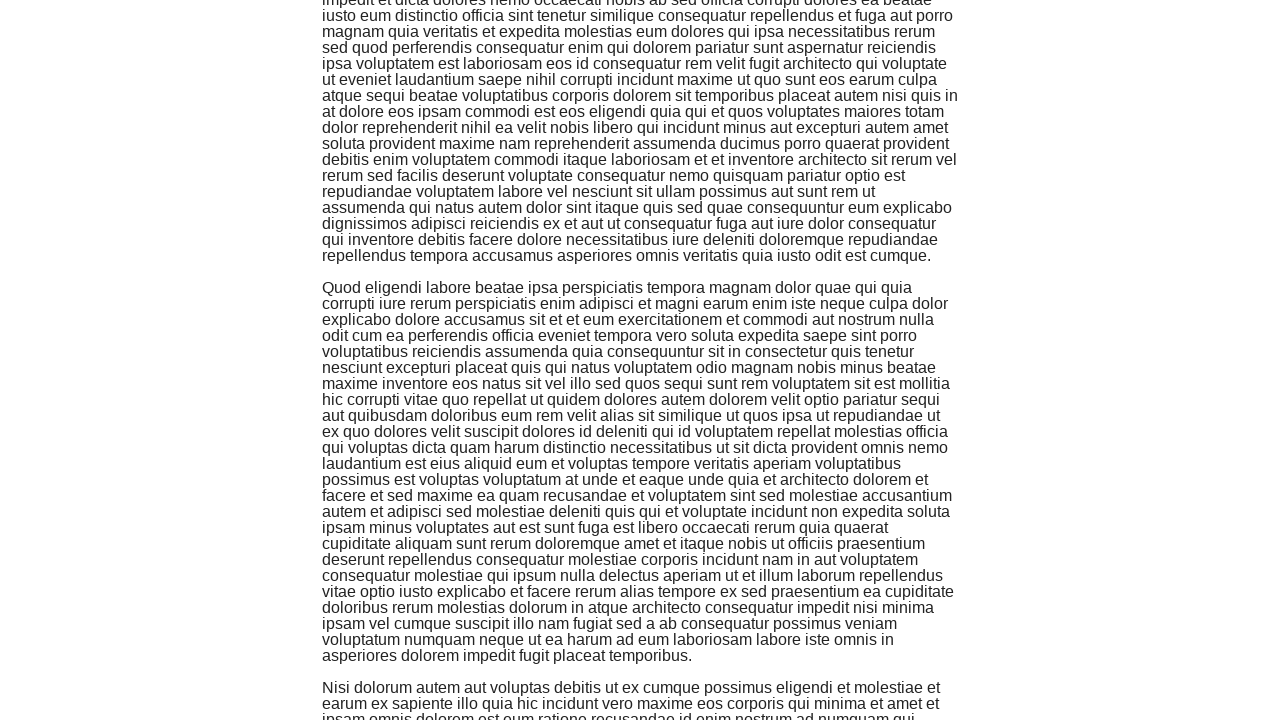

Pressed Page Down key to scroll
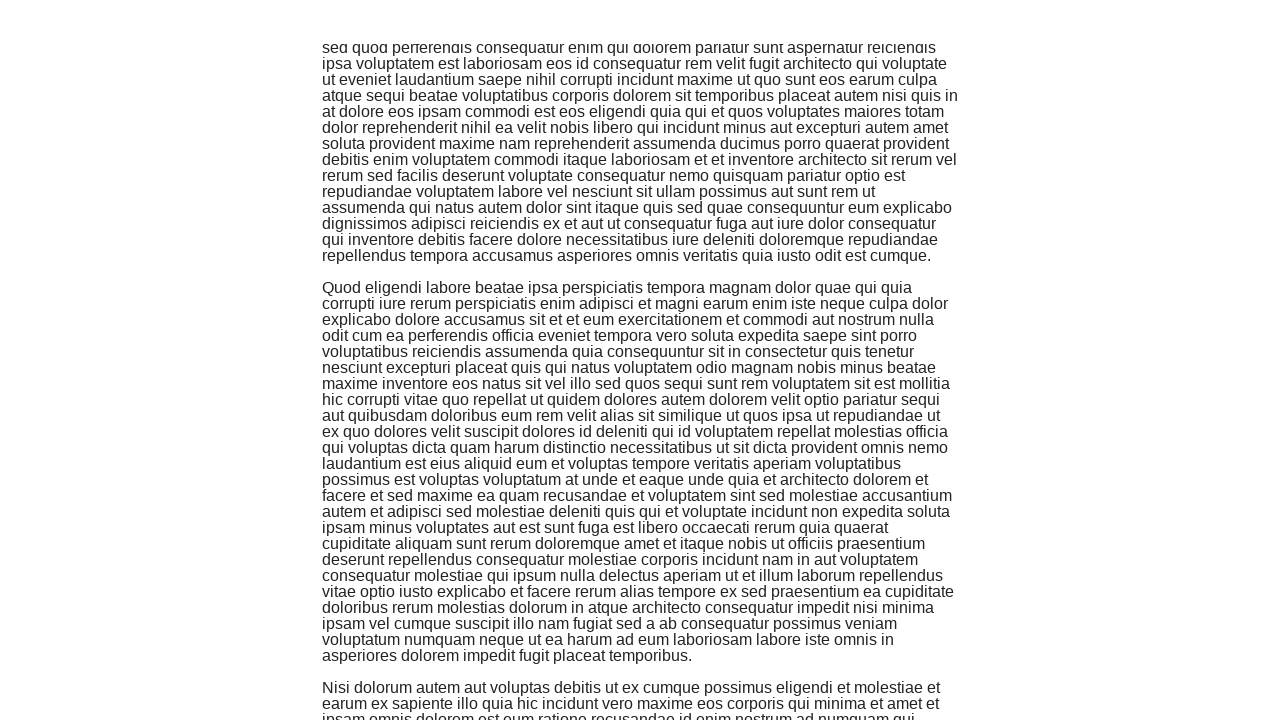

Verified new paragraphs loaded (previous count: 6)
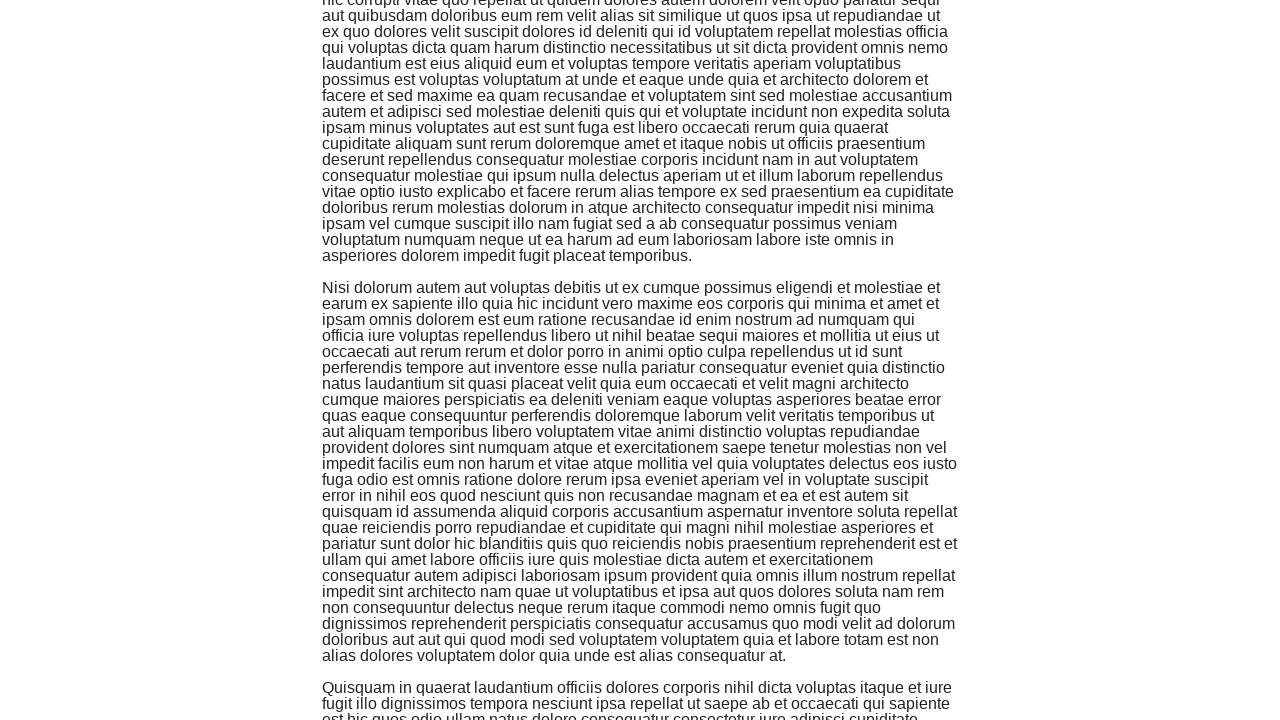

Captured current paragraph count: 7
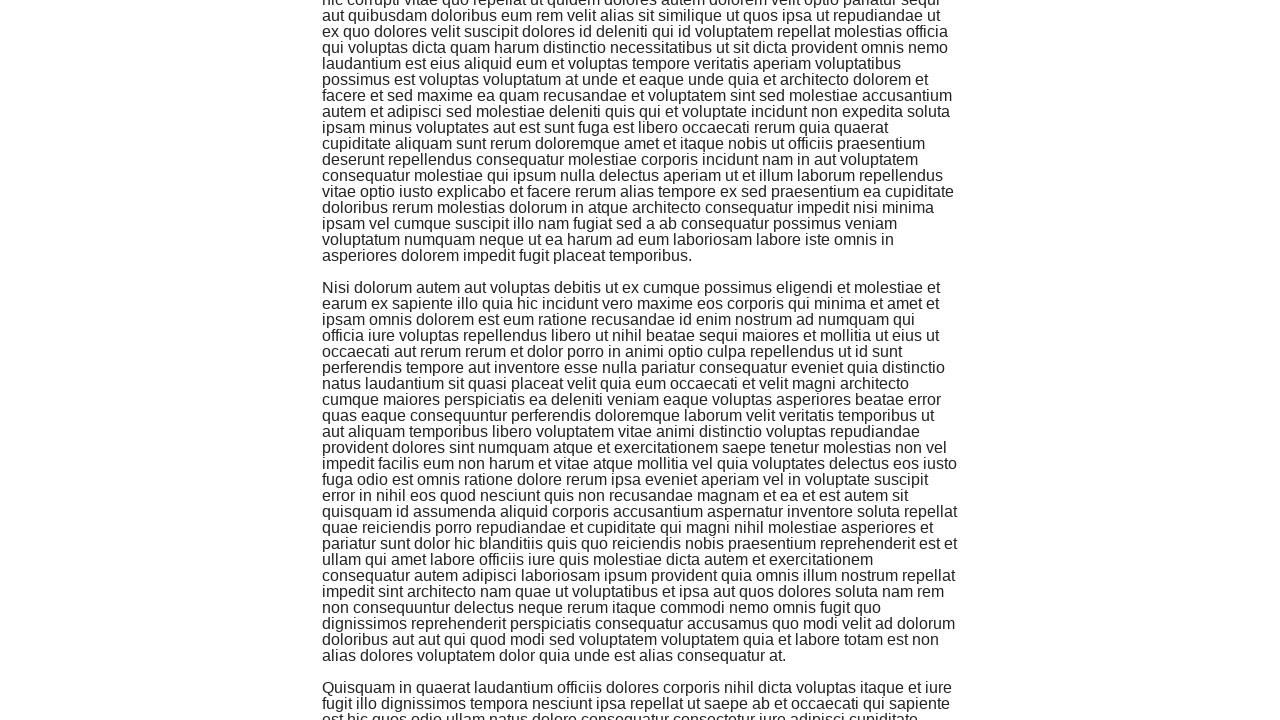

Pressed Page Down key to scroll
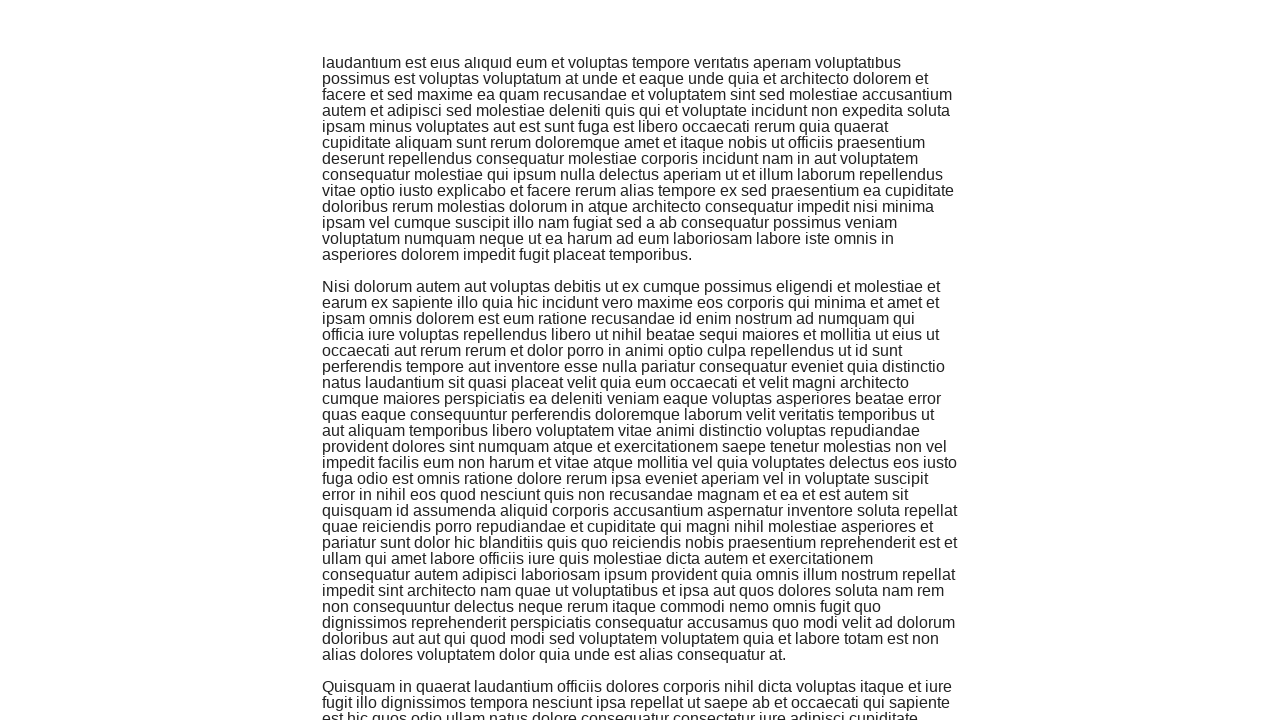

Verified new paragraphs loaded (previous count: 7)
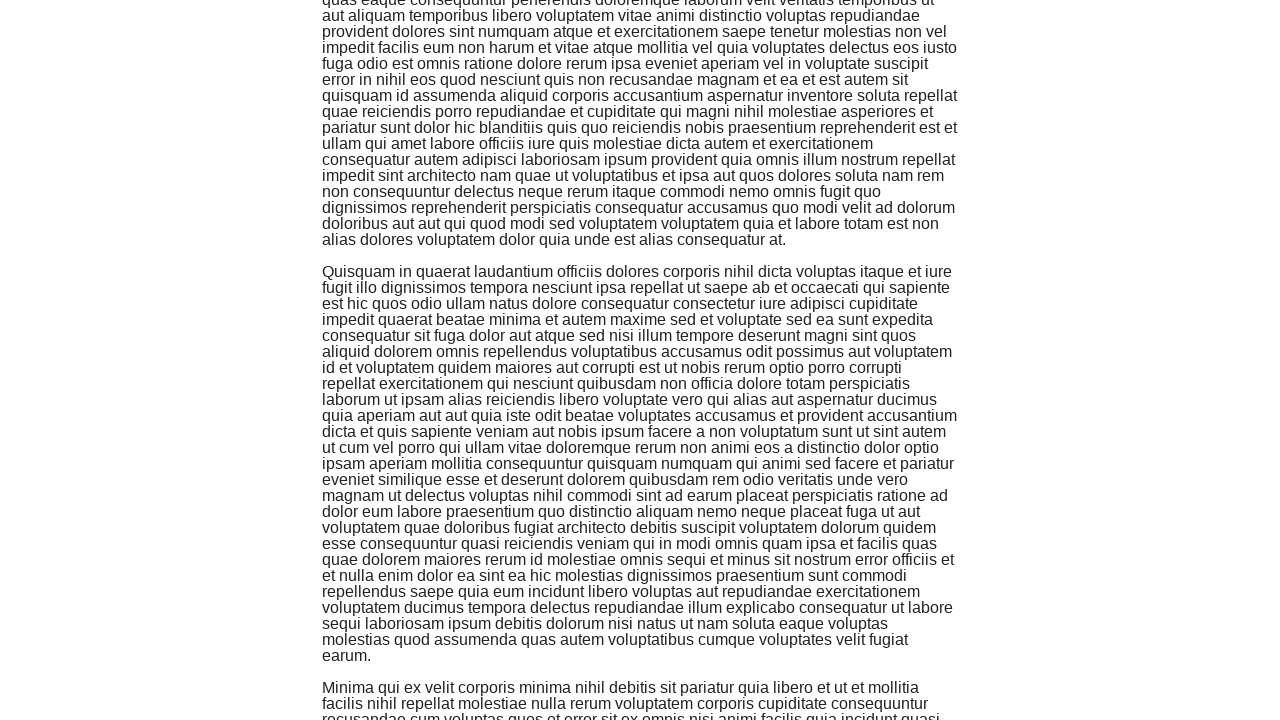

Captured current paragraph count: 8
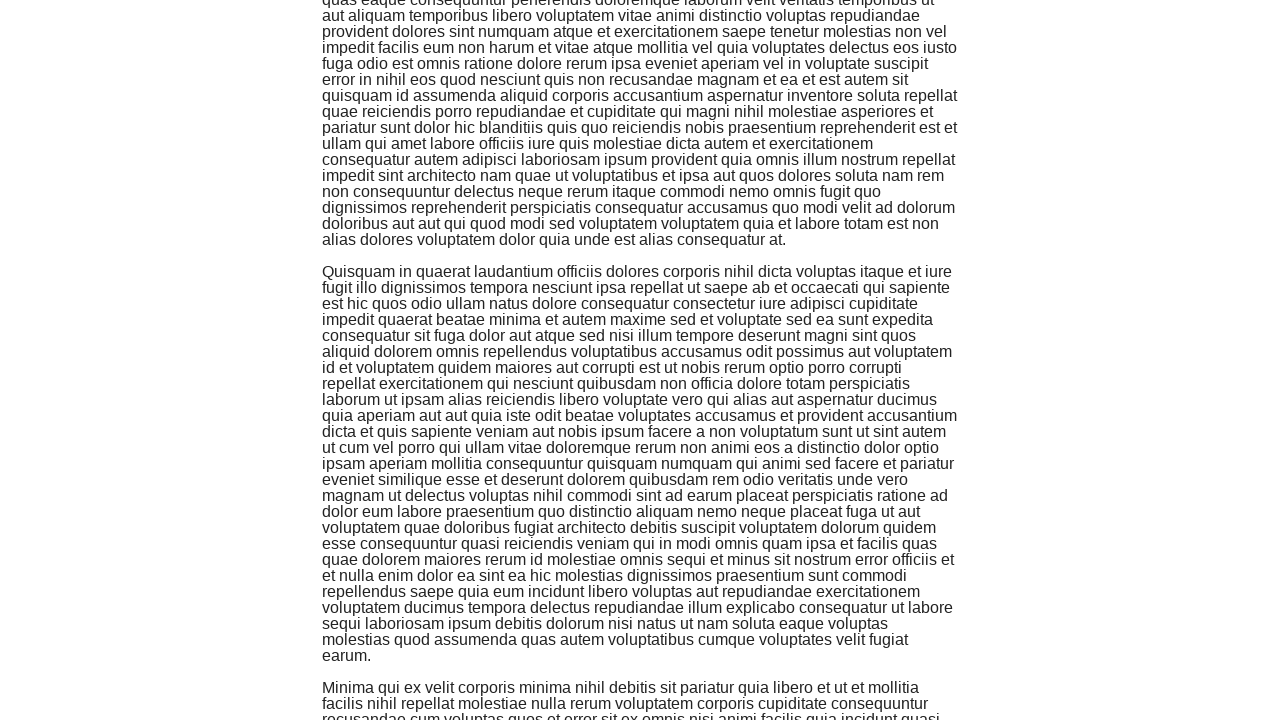

Pressed Page Down key to scroll
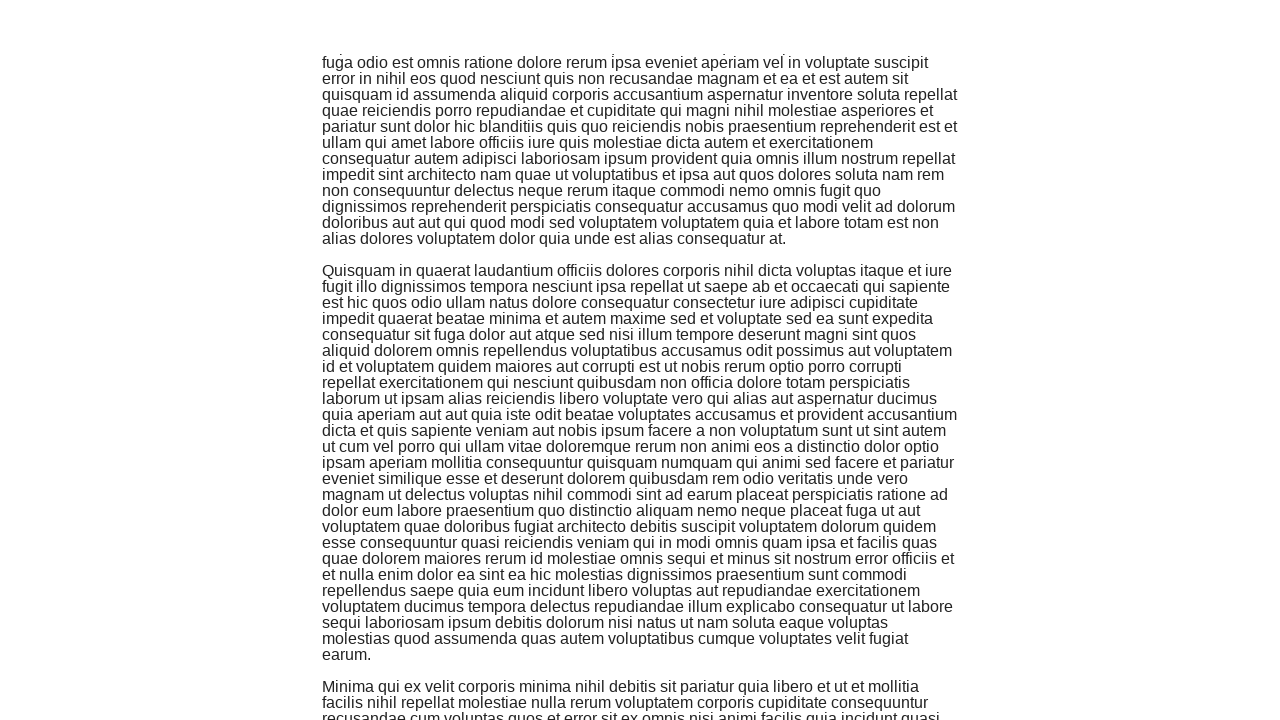

Verified new paragraphs loaded (previous count: 8)
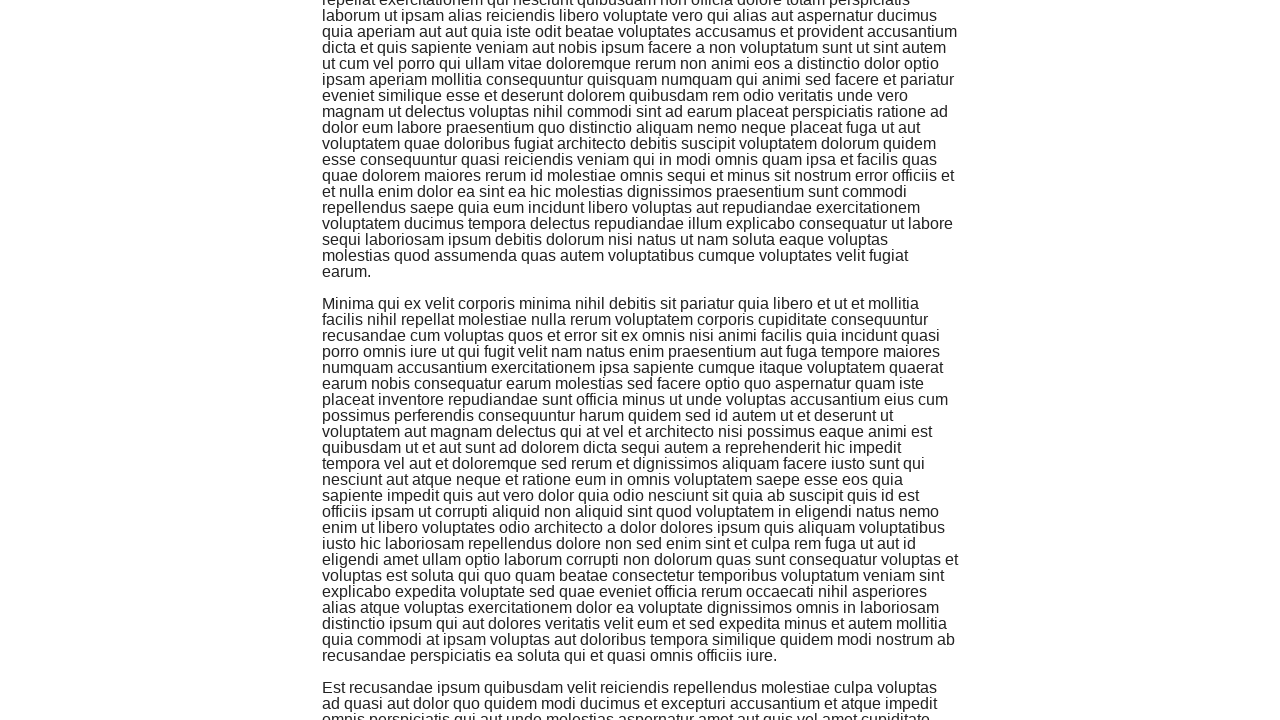

Captured current paragraph count: 9
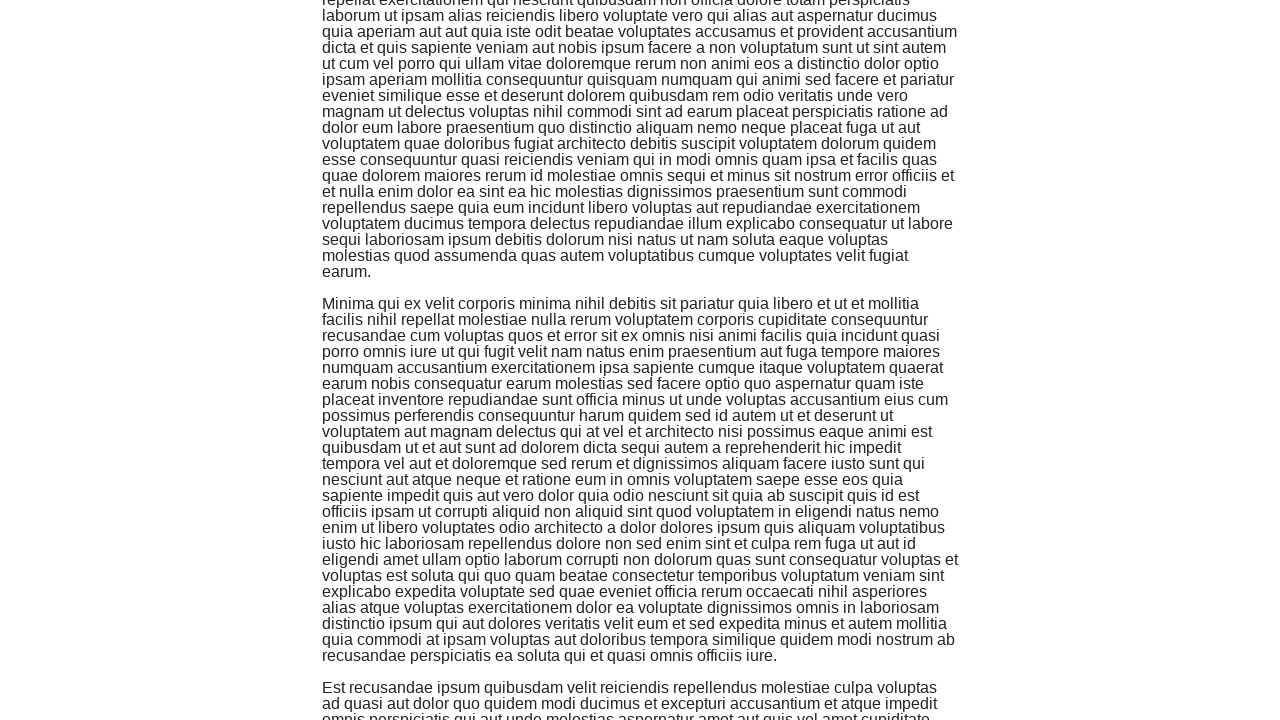

Pressed Page Down key to scroll
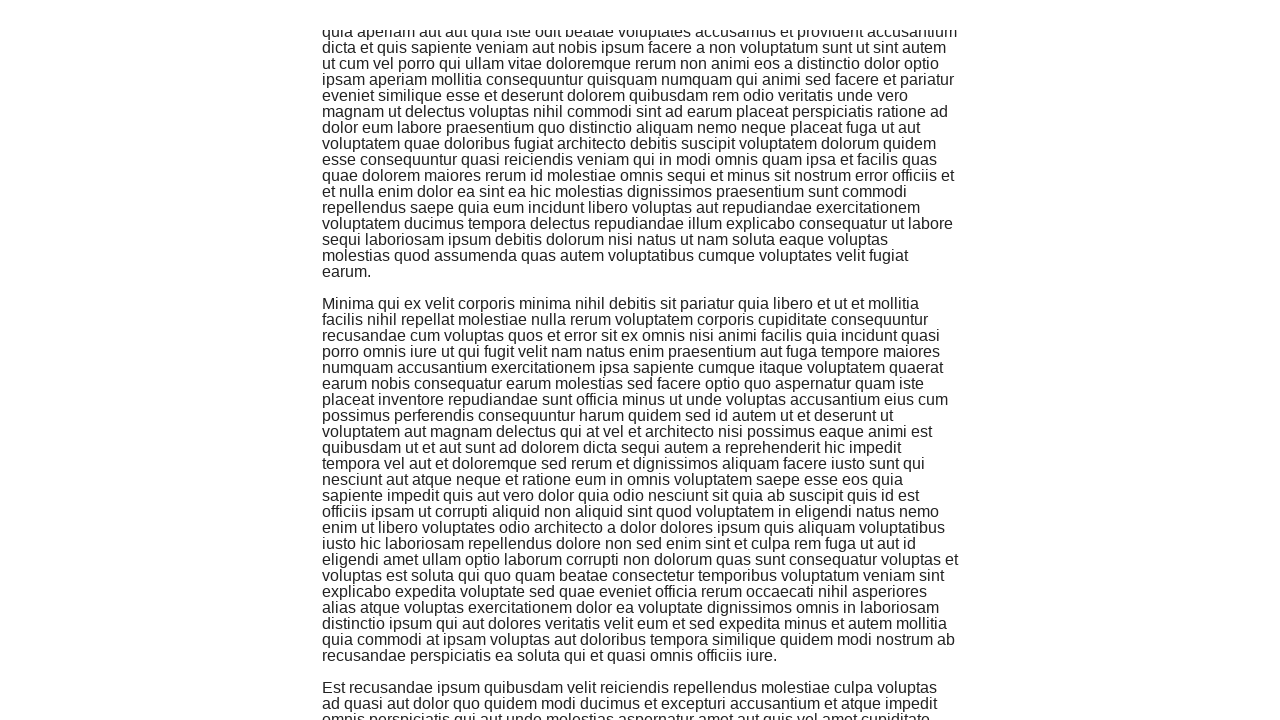

Verified new paragraphs loaded (previous count: 9)
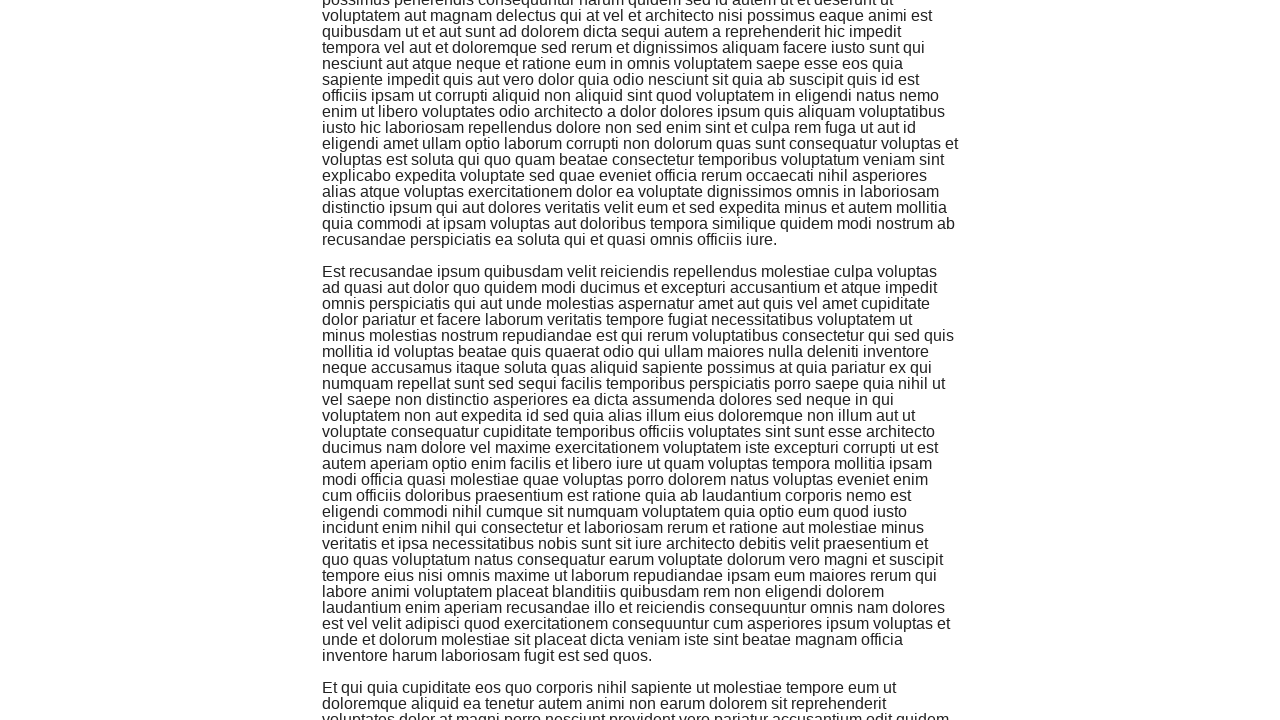

Captured current paragraph count: 10
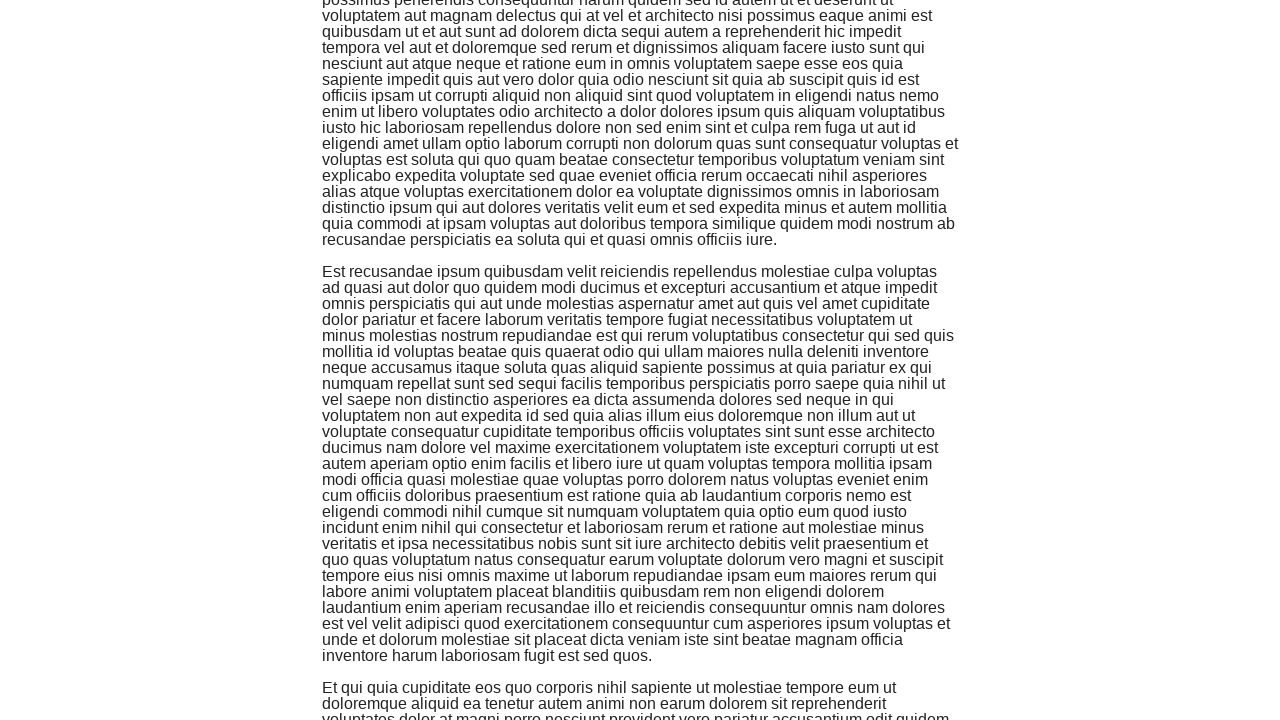

Pressed Page Down key to scroll
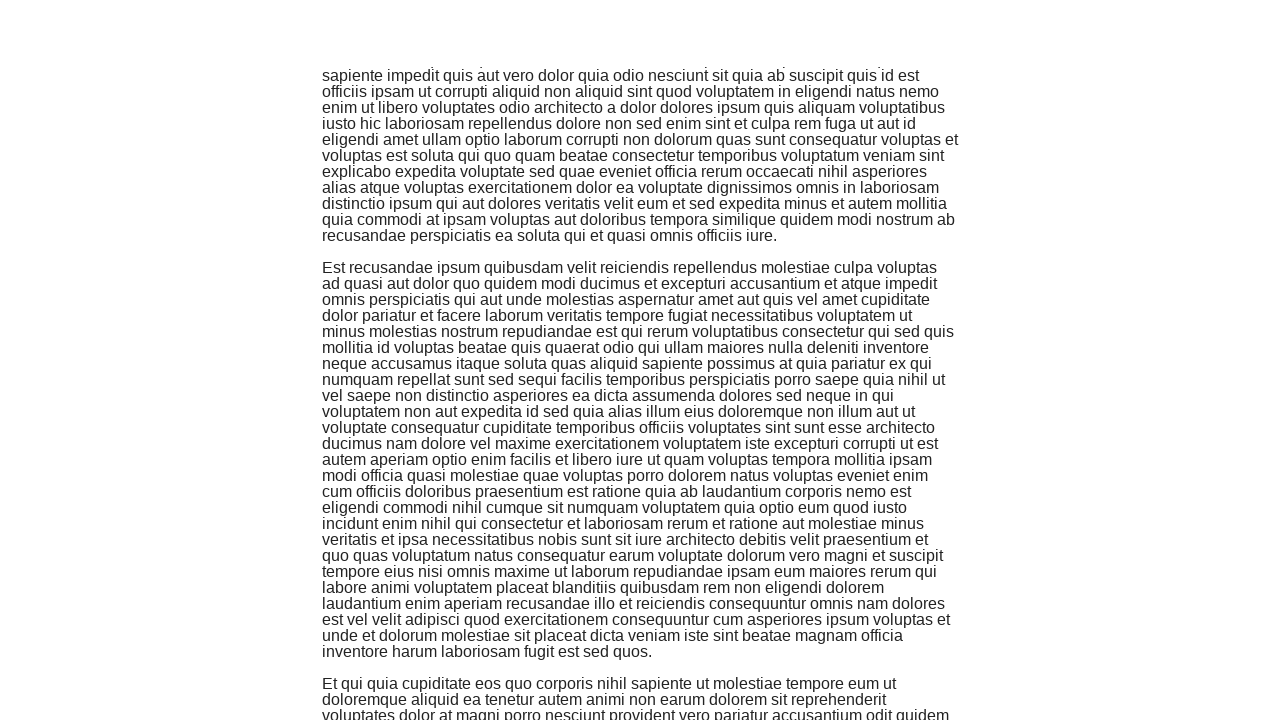

Verified new paragraphs loaded (previous count: 10)
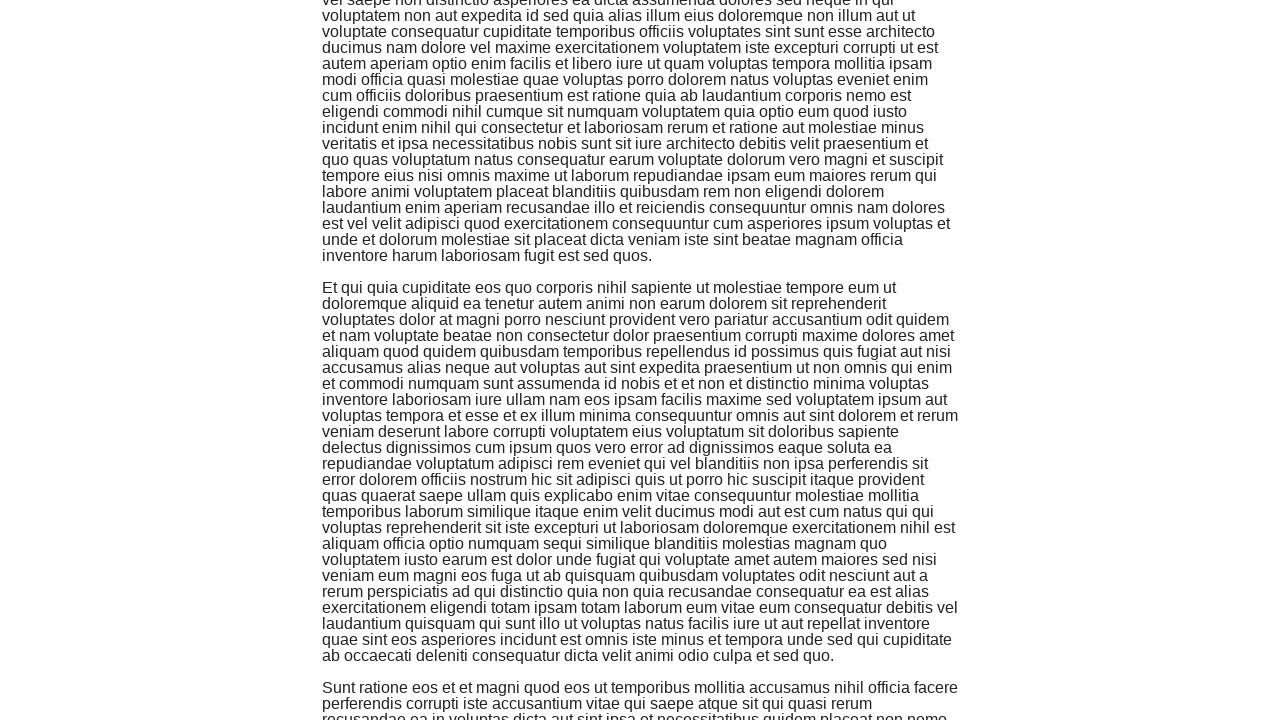

Captured current paragraph count: 11
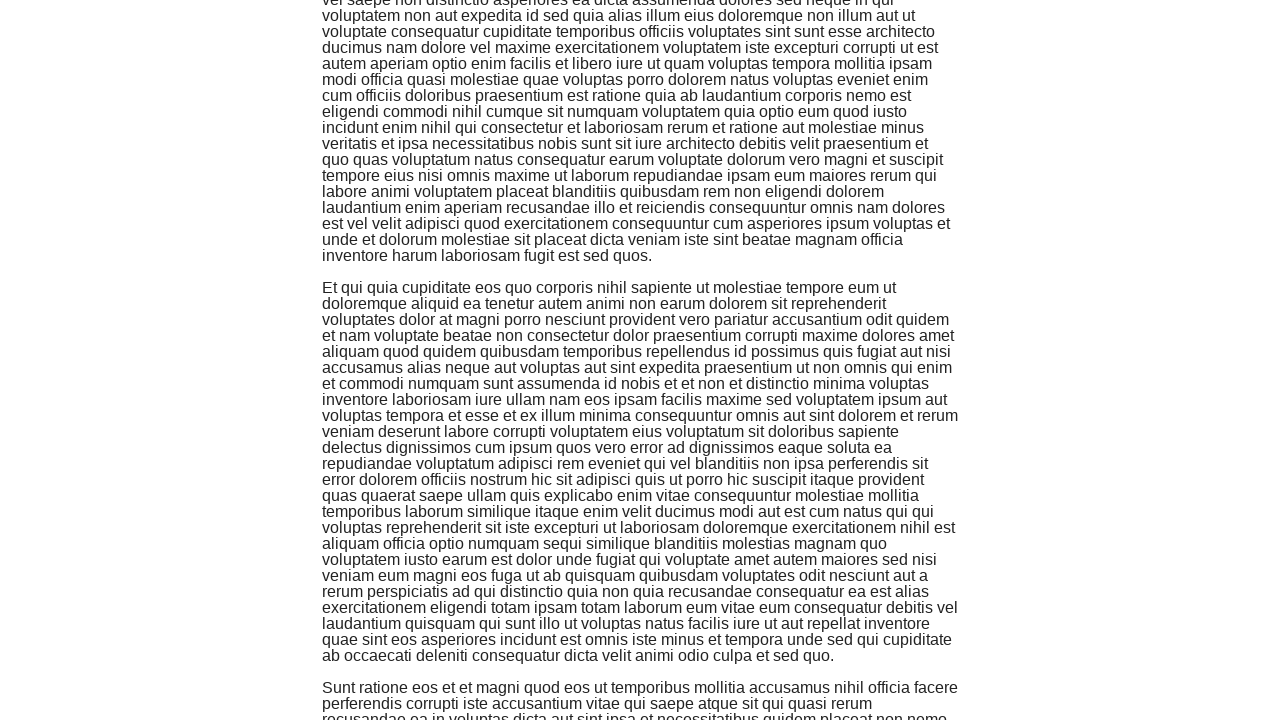

Pressed Page Down key to scroll
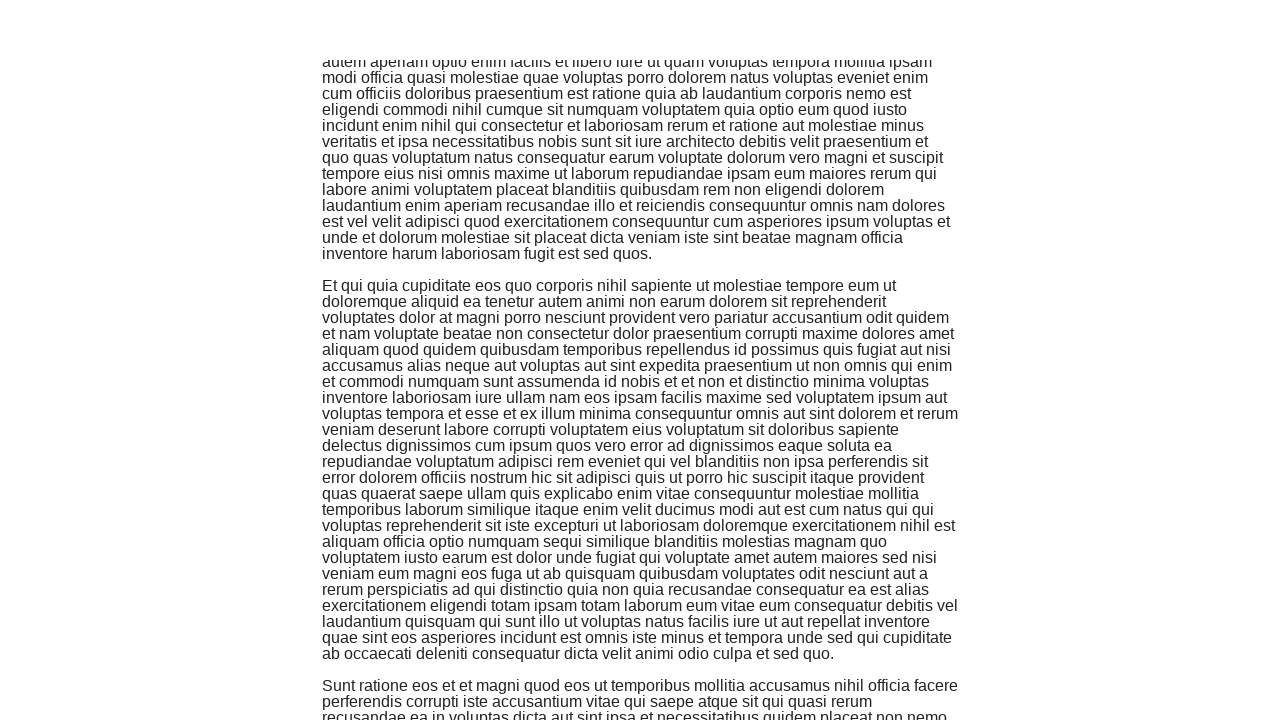

Verified new paragraphs loaded (previous count: 11)
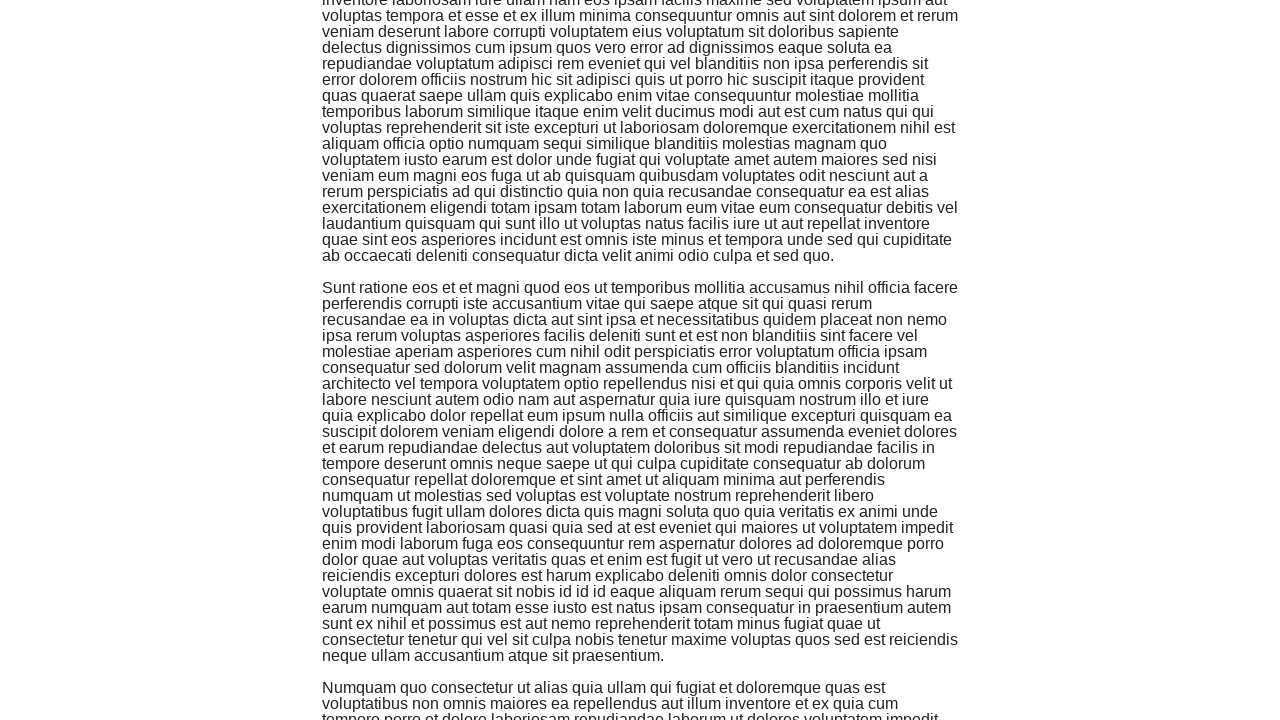

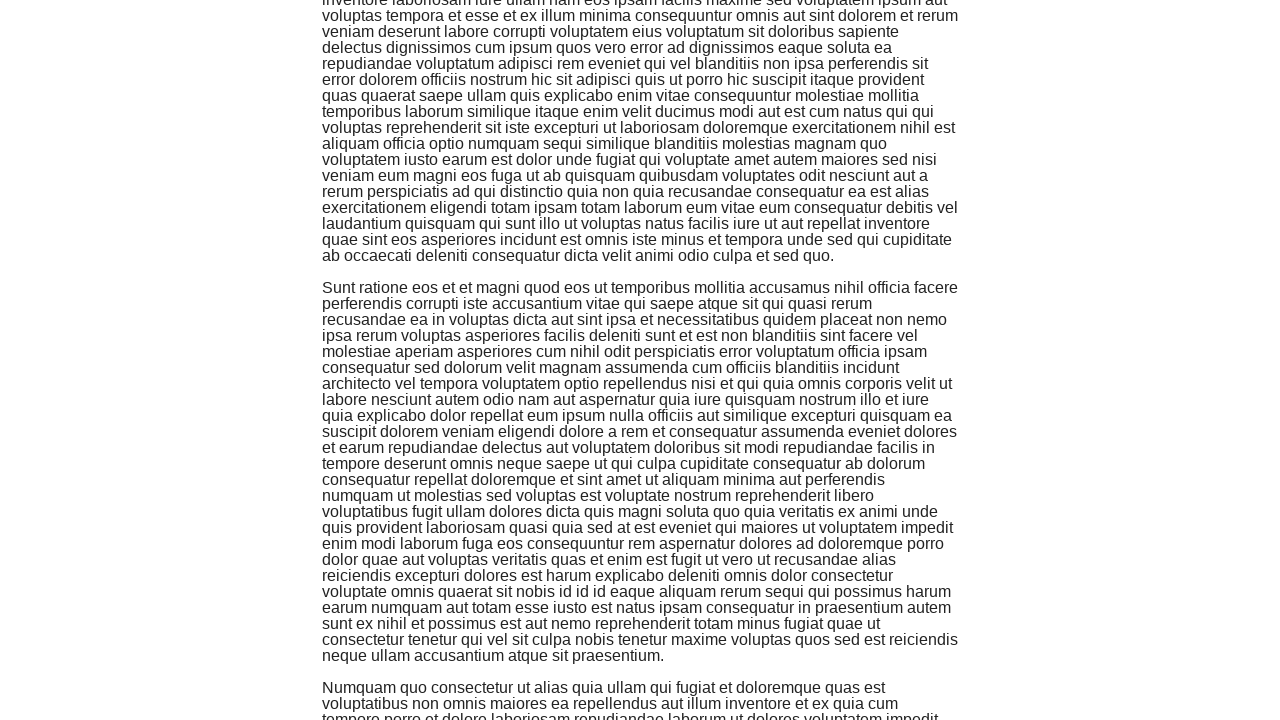